Tests window handling by opening multiple tabs from Google accounts page, switching between them, and performing actions in the help window

Starting URL: https://accounts.google.com/

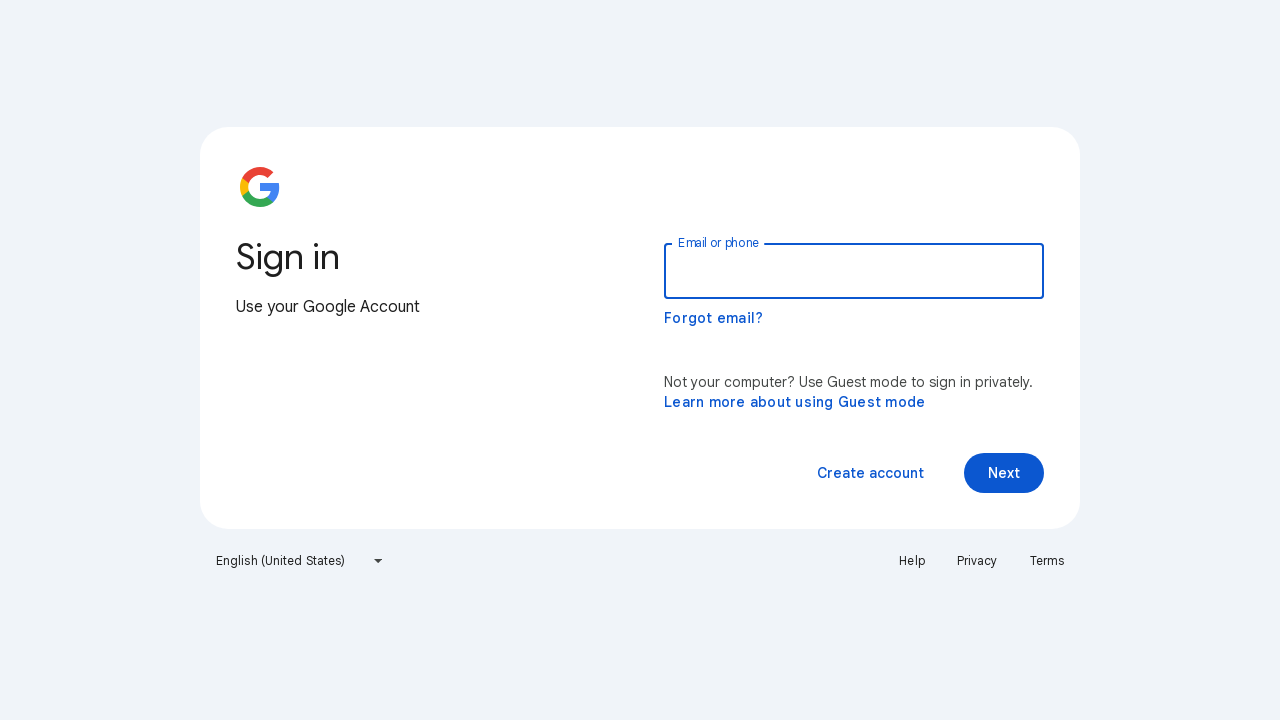

Clicked Help link and new tab opened at (912, 561) on xpath=//a[text()='Help']
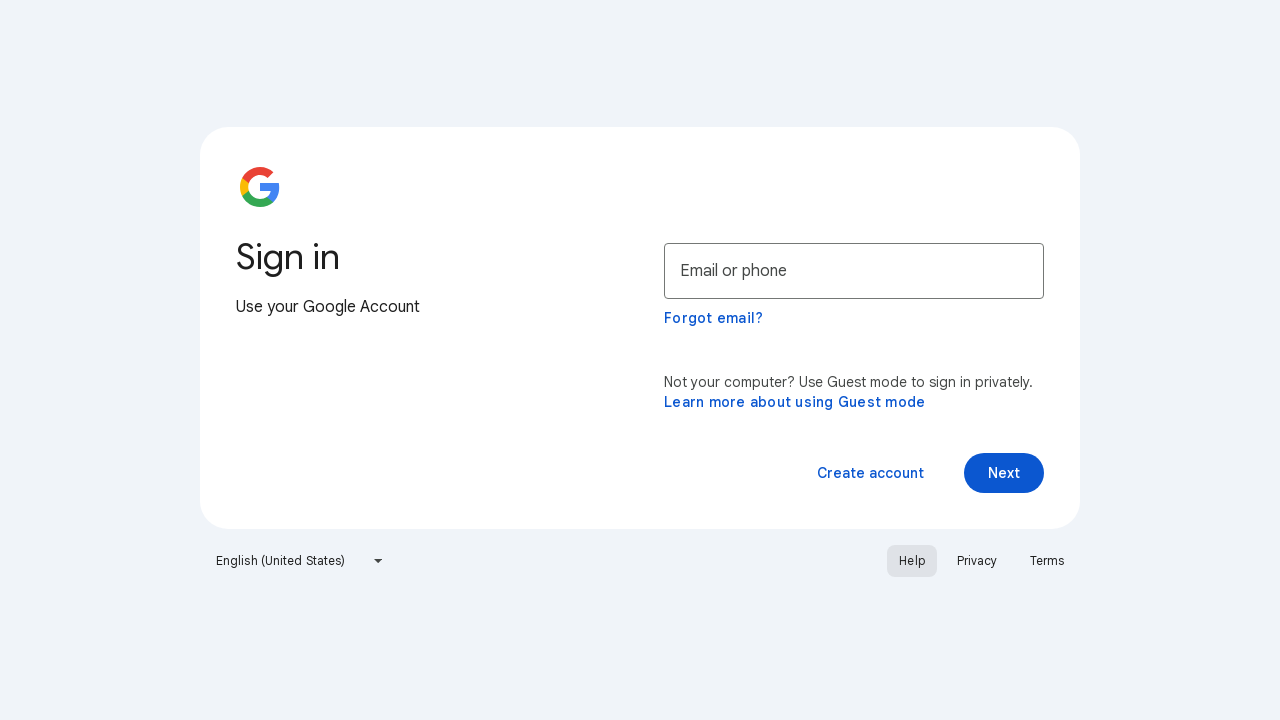

Clicked Privacy link and new tab opened at (977, 561) on xpath=//a[text()='Privacy']
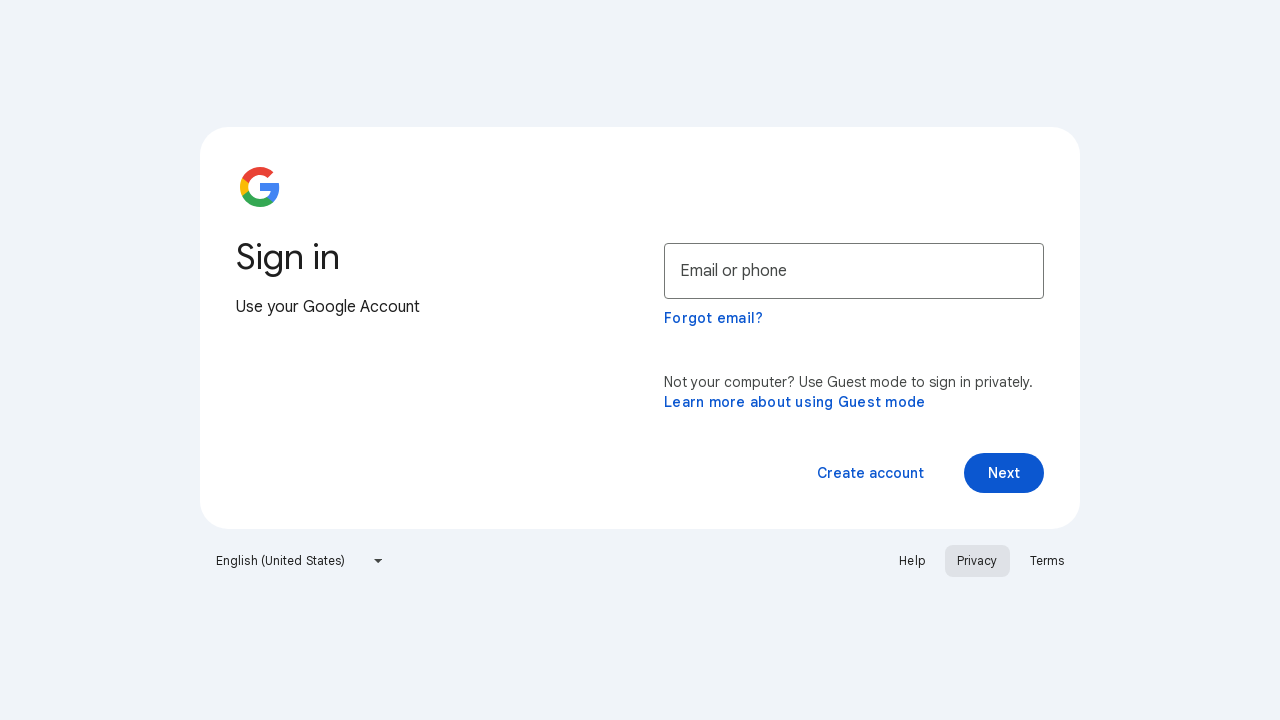

Switched to Help page tab
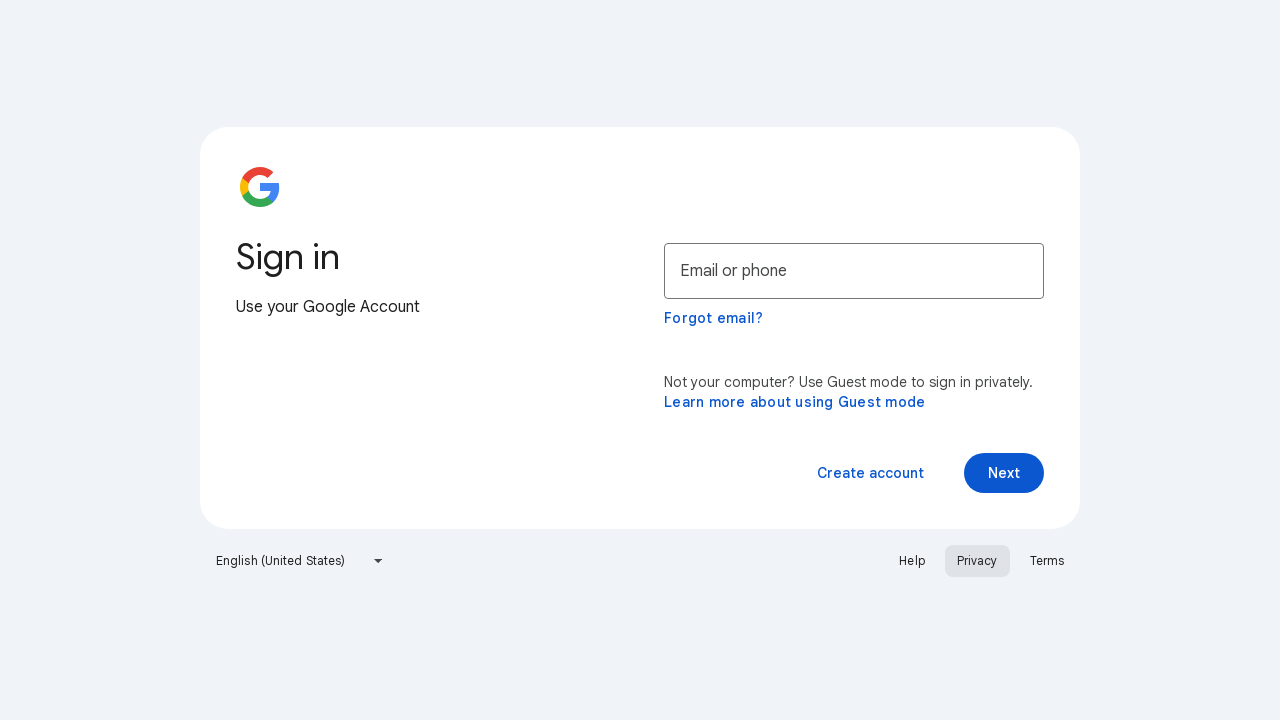

Filled search field with 'Maryam' in Help page on input[name='q']
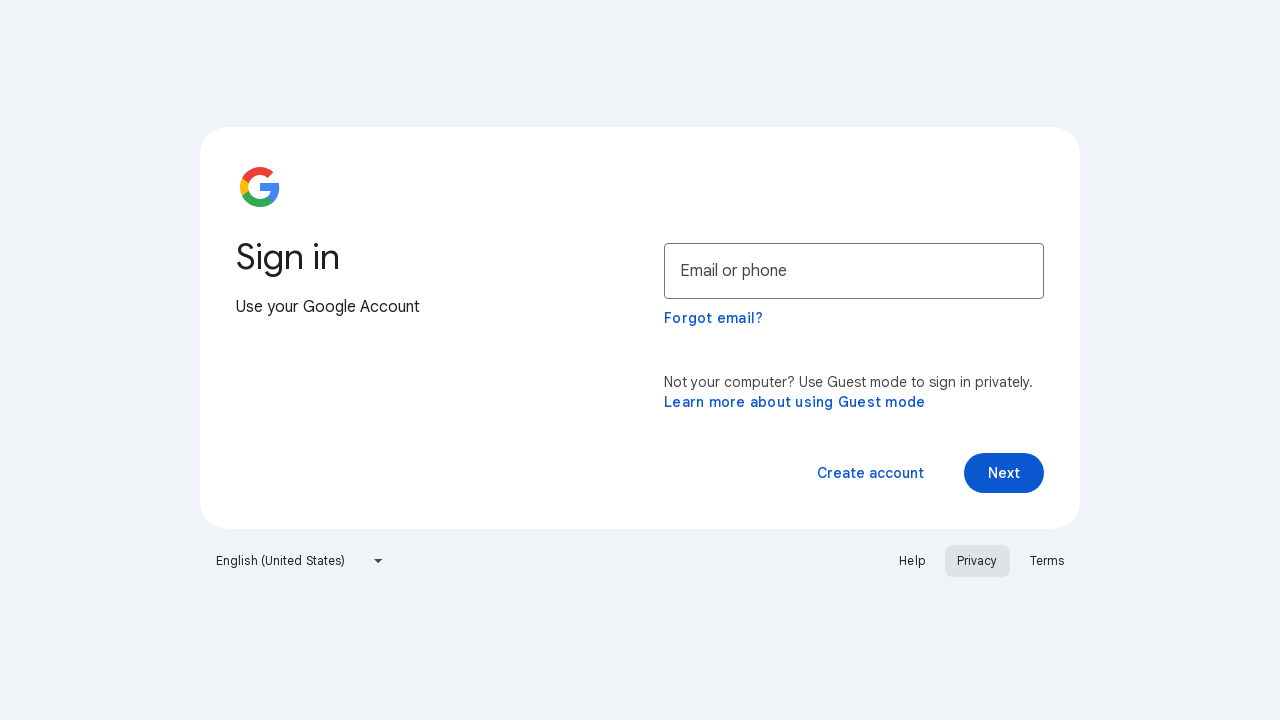

Switched back to original Google Accounts page
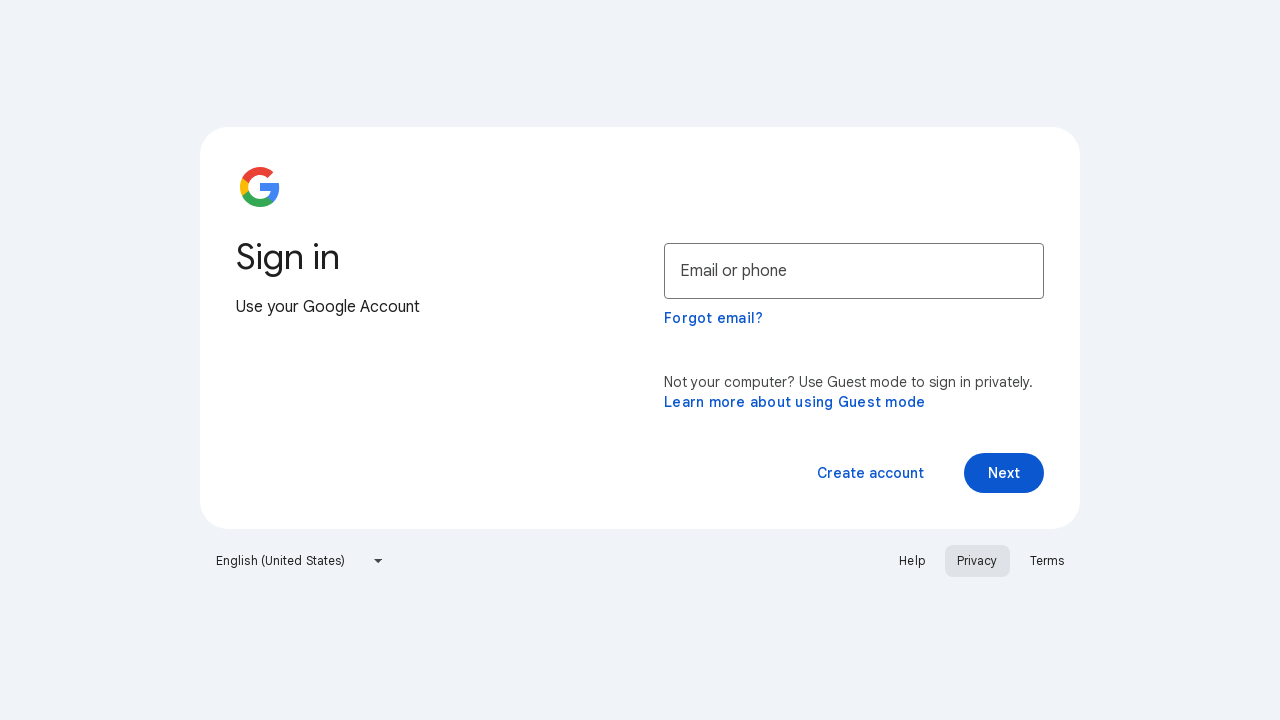

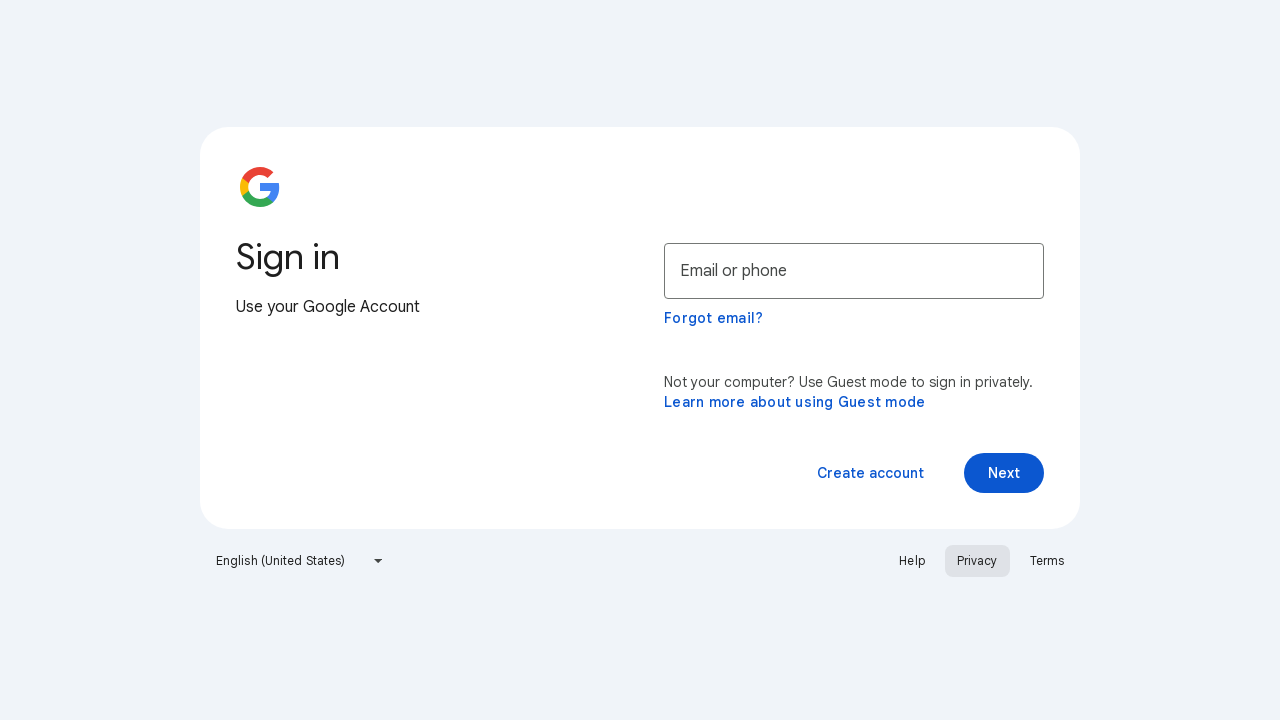